Tests the text box form by navigating to Elements, filling name and email, and verifying the combined output message.

Starting URL: https://demoqa.com

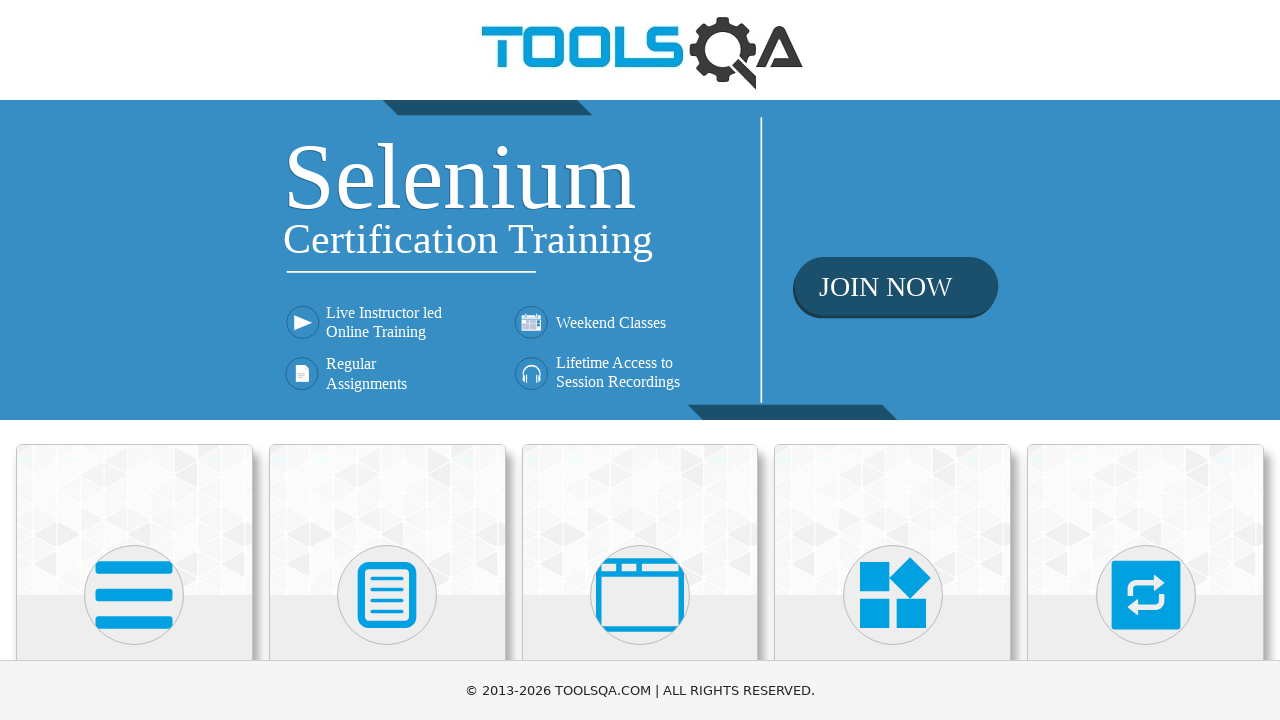

Clicked on Elements card at (134, 520) on xpath=//div[@class='card mt-4 top-card'][1]
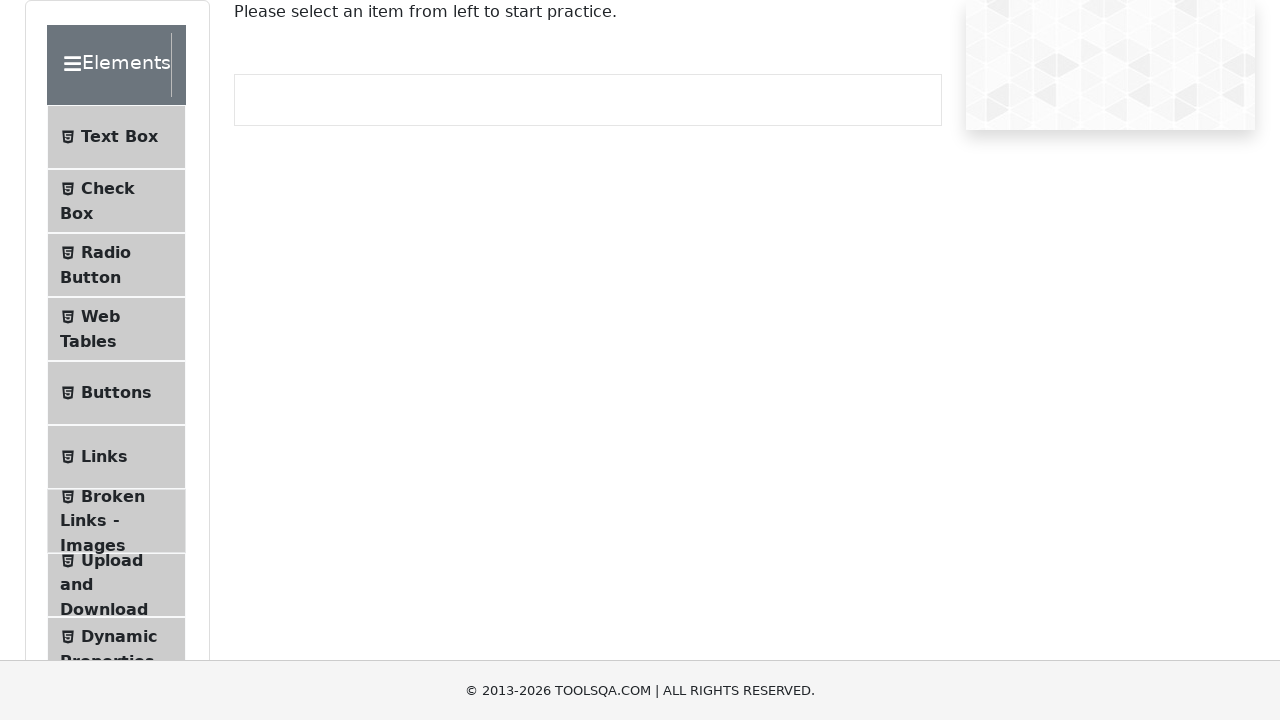

Clicked on Text Box menu item at (116, 137) on xpath=//li[@id='item-0'][1]
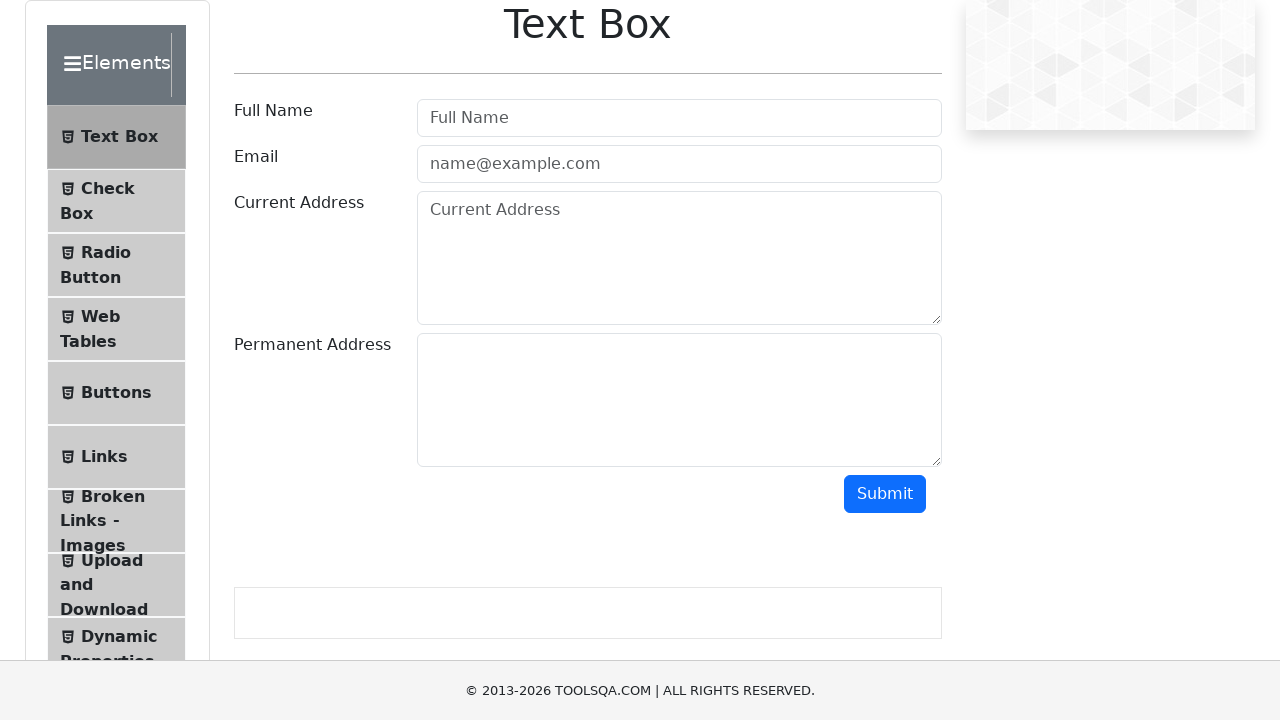

Filled in full name field with 'Barak Obama' on xpath=//input[@class=' mr-sm-2 form-control'][1]
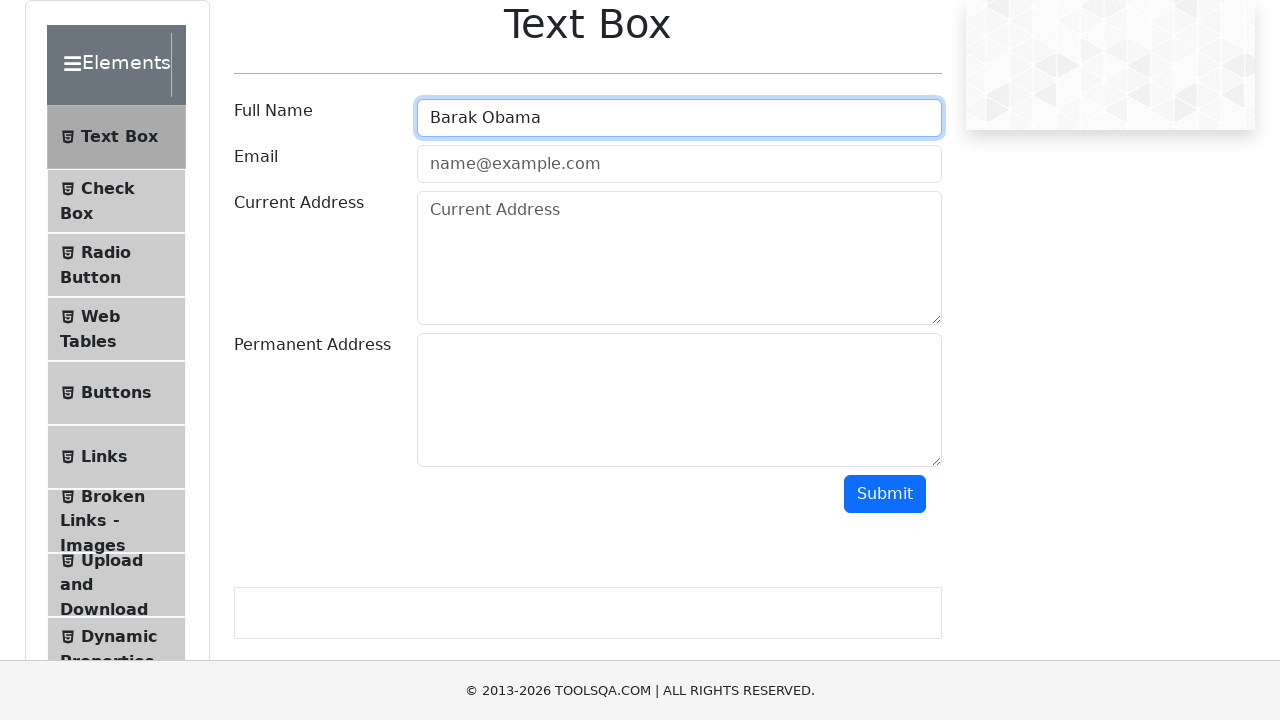

Filled in email field with 'barak1961@gmail.com' on xpath=//input[@class='mr-sm-2 form-control']
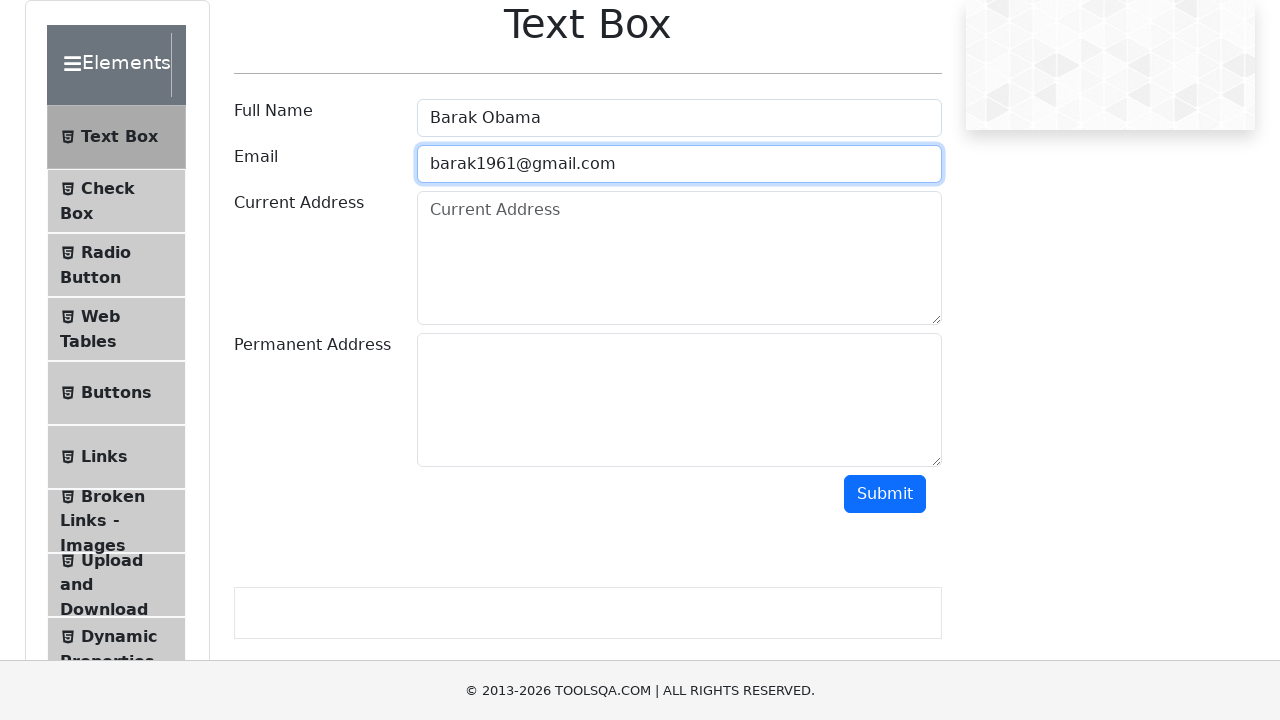

Clicked submit button to submit the form at (885, 494) on #submit
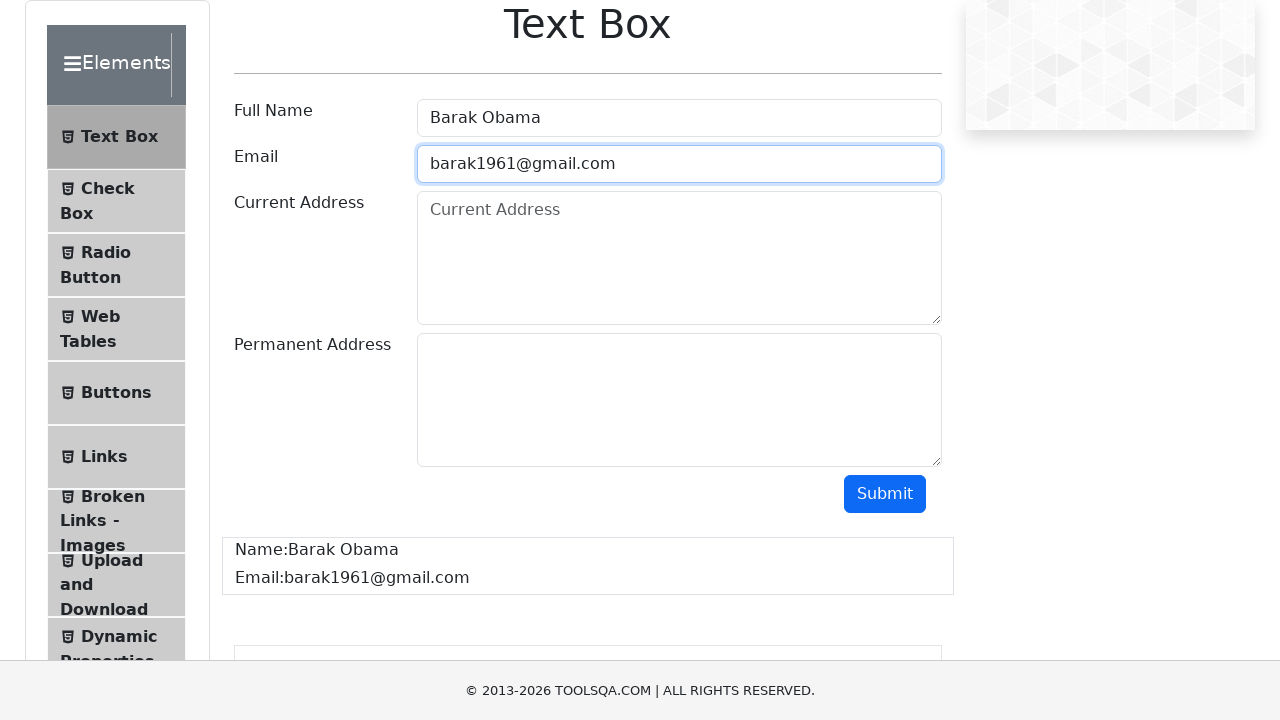

Verified combined output message is displayed
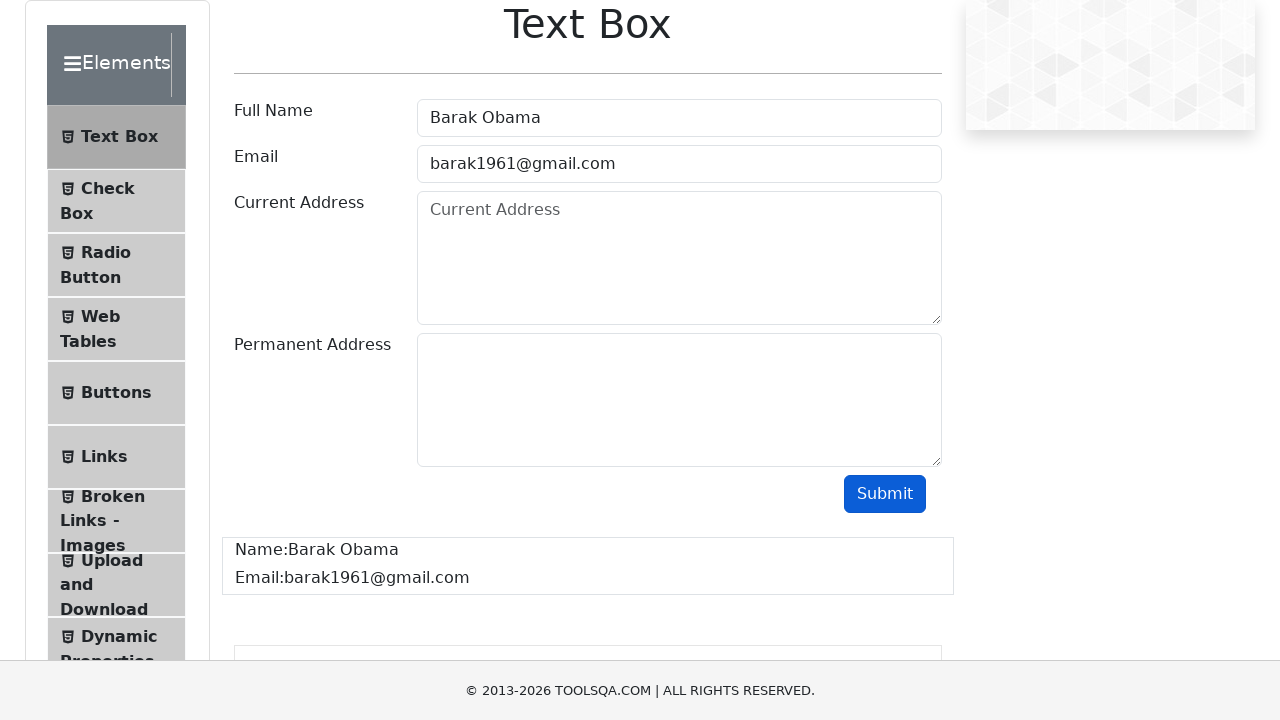

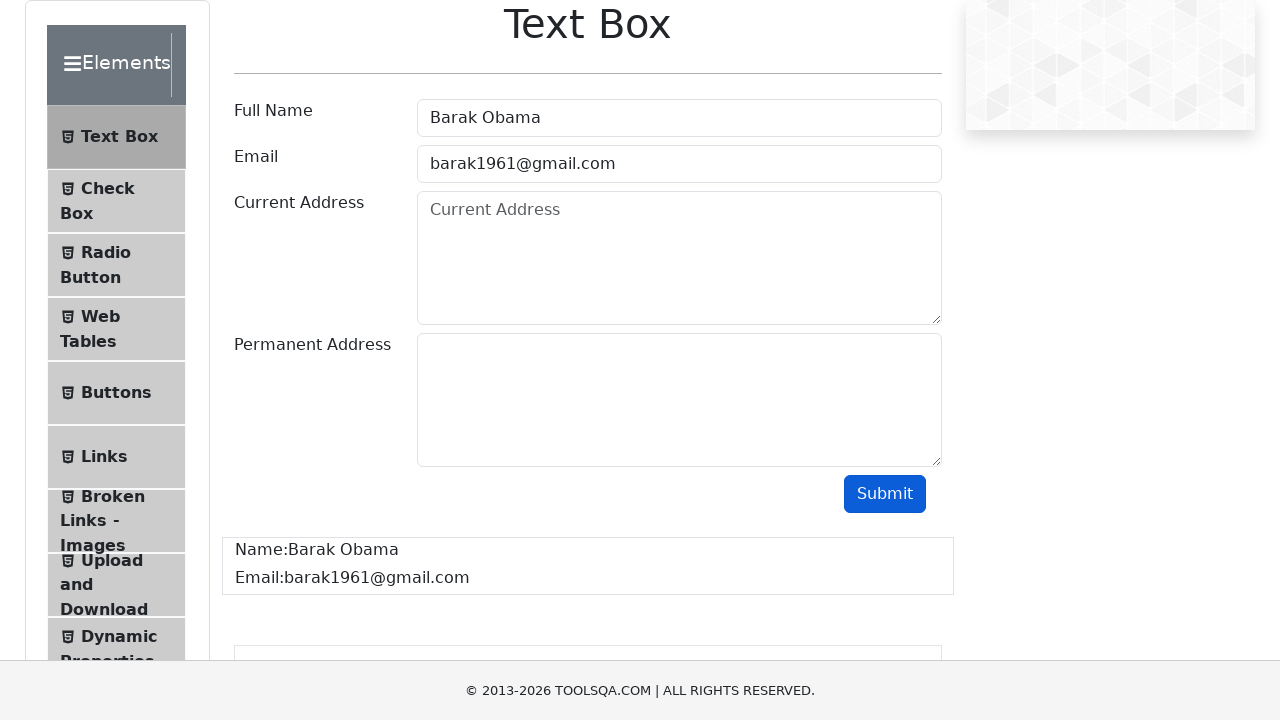